Tests mouse hover functionality by hovering over an element to reveal dropdown options

Starting URL: https://rahulshettyacademy.com/AutomationPractice/

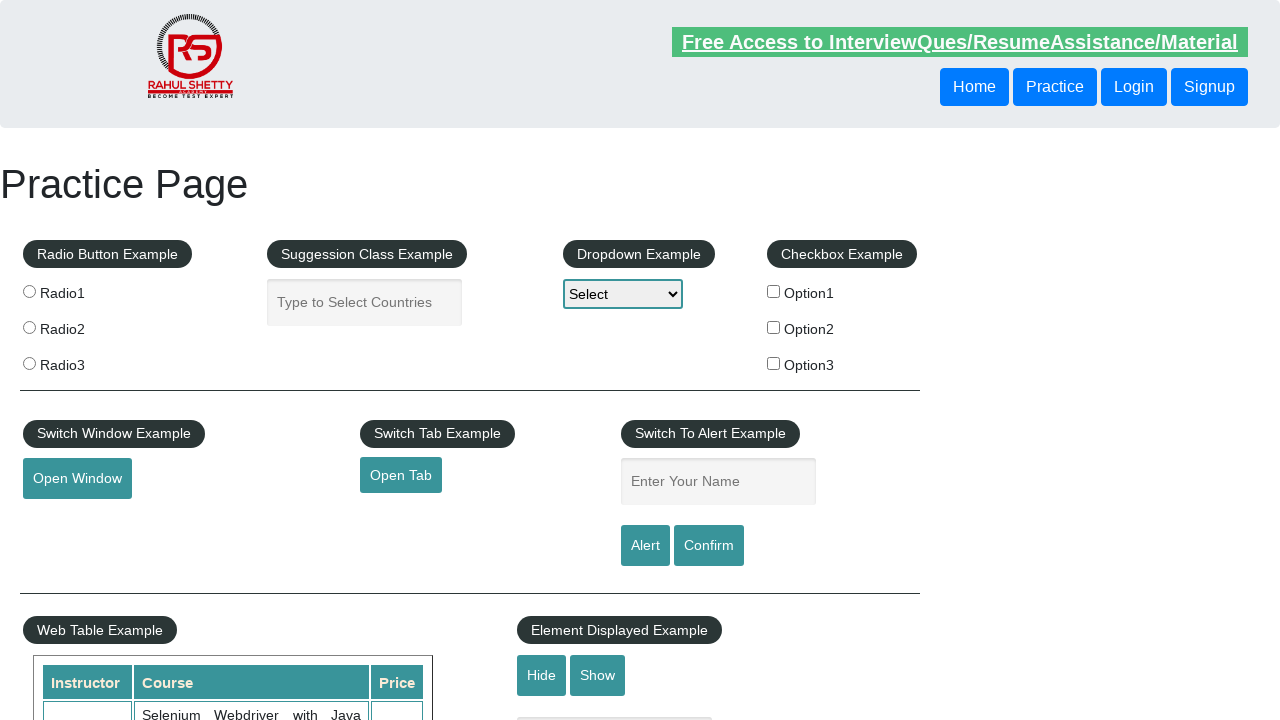

Scrolled to 'Mouse Hover Example' section
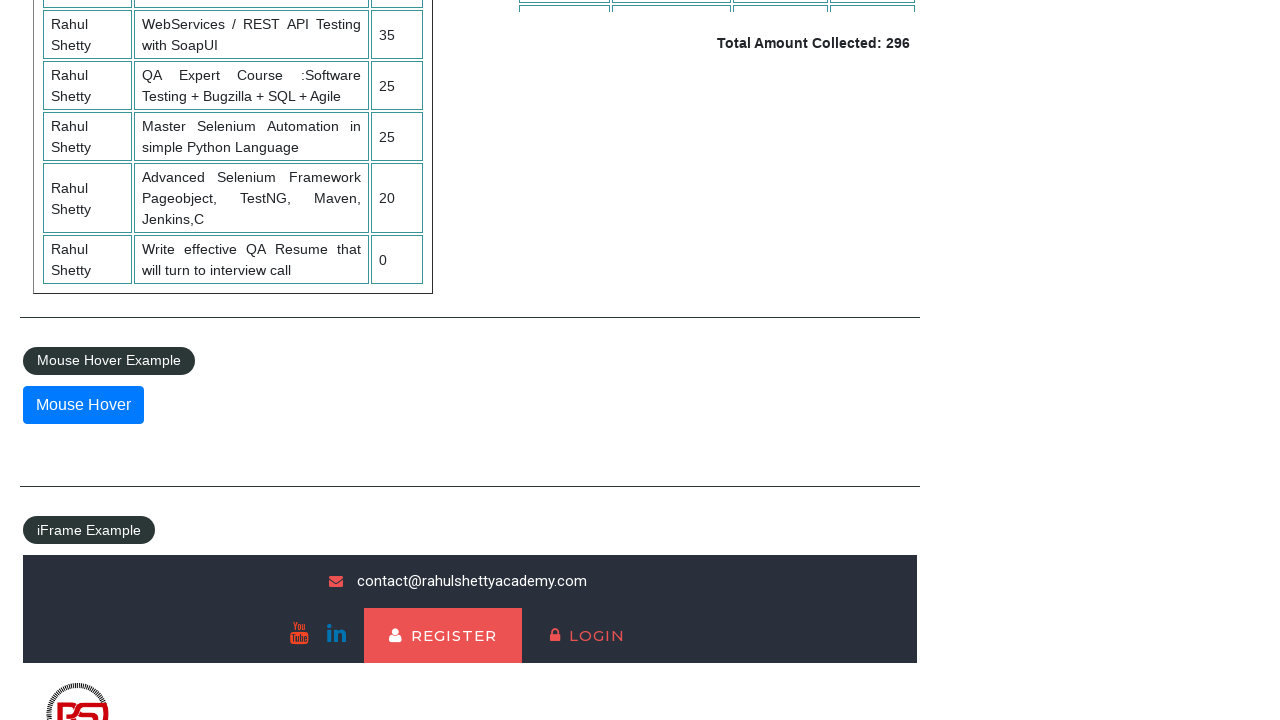

Hovered over button to reveal dropdown options at (83, 405) on xpath=//legend[text()='Mouse Hover Example']//following::button
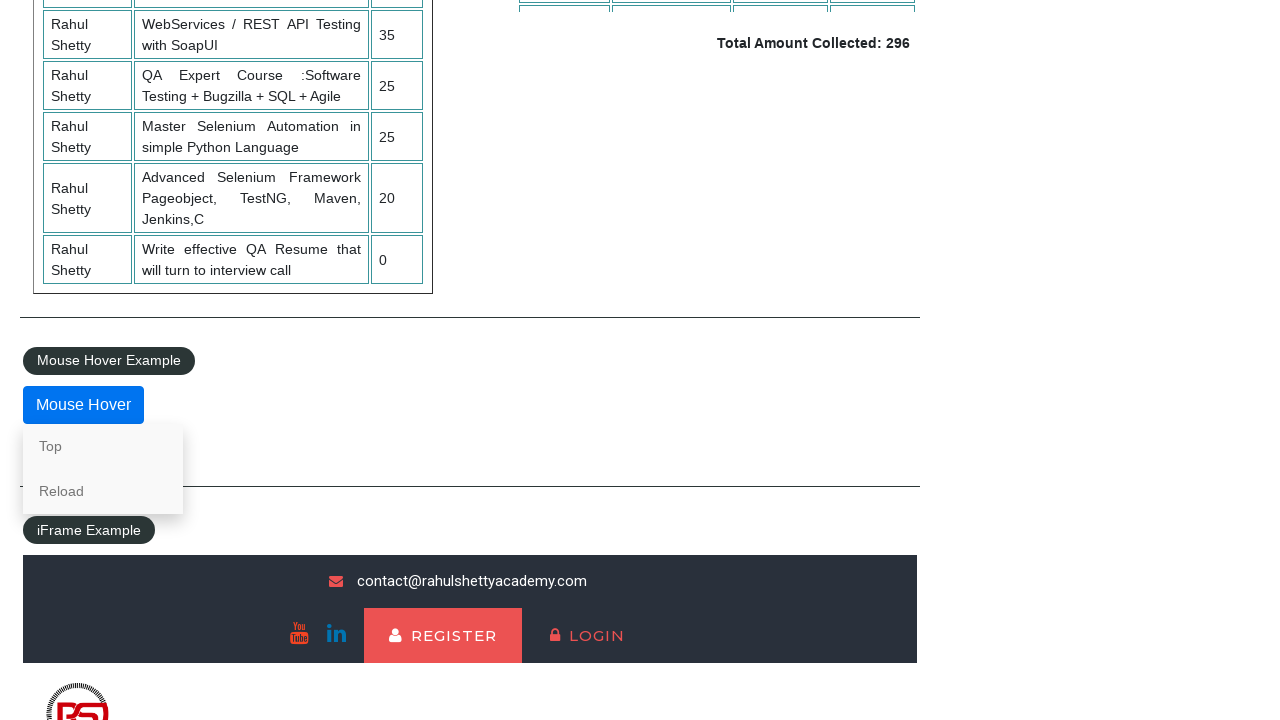

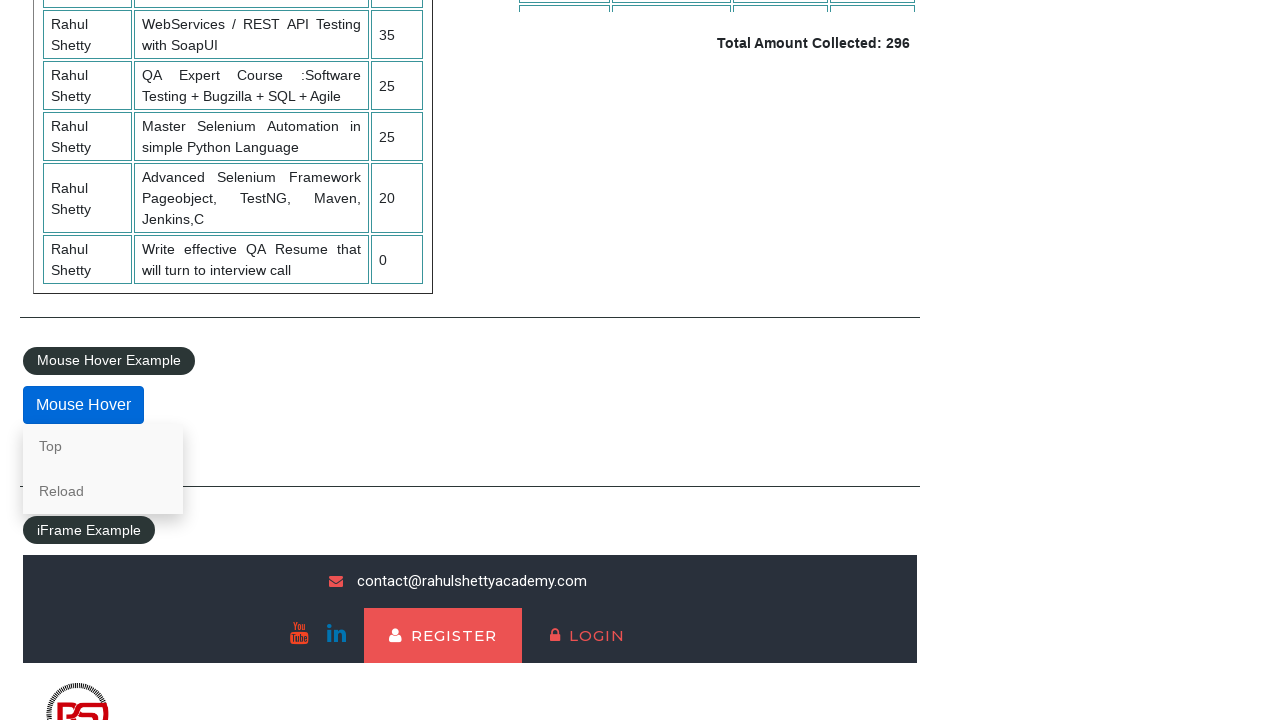